Sets up a mock patient, navigates to edit view, clears the age field, and verifies an error message appears when trying to save

Starting URL: https://odontologic-system.vercel.app/

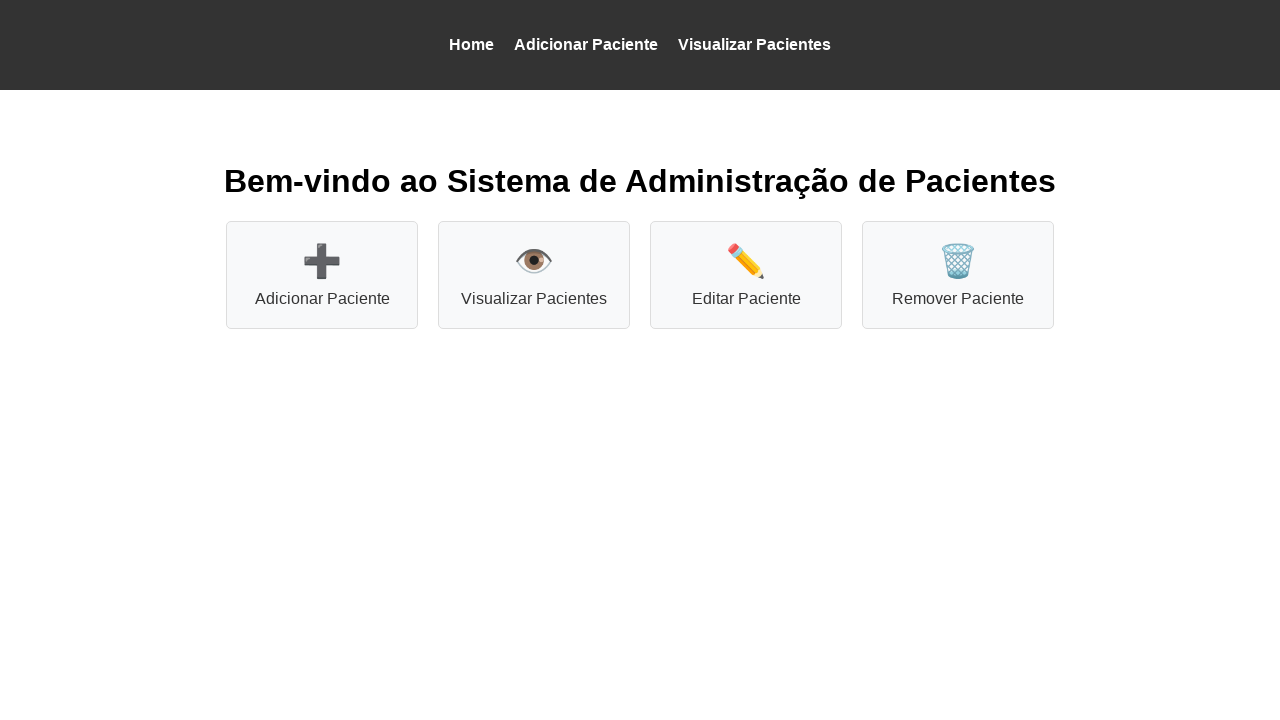

Set up mock patient data in localStorage with Julia Mendes, age 38
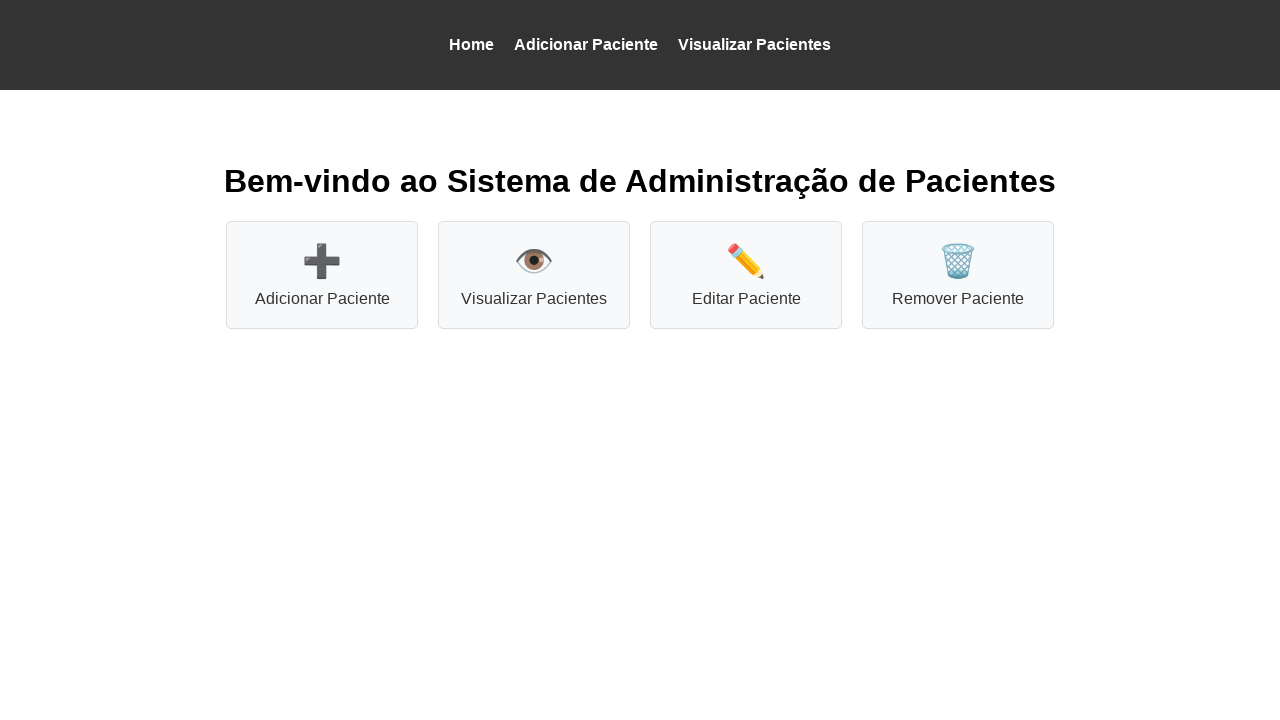

Navigated to patient view page
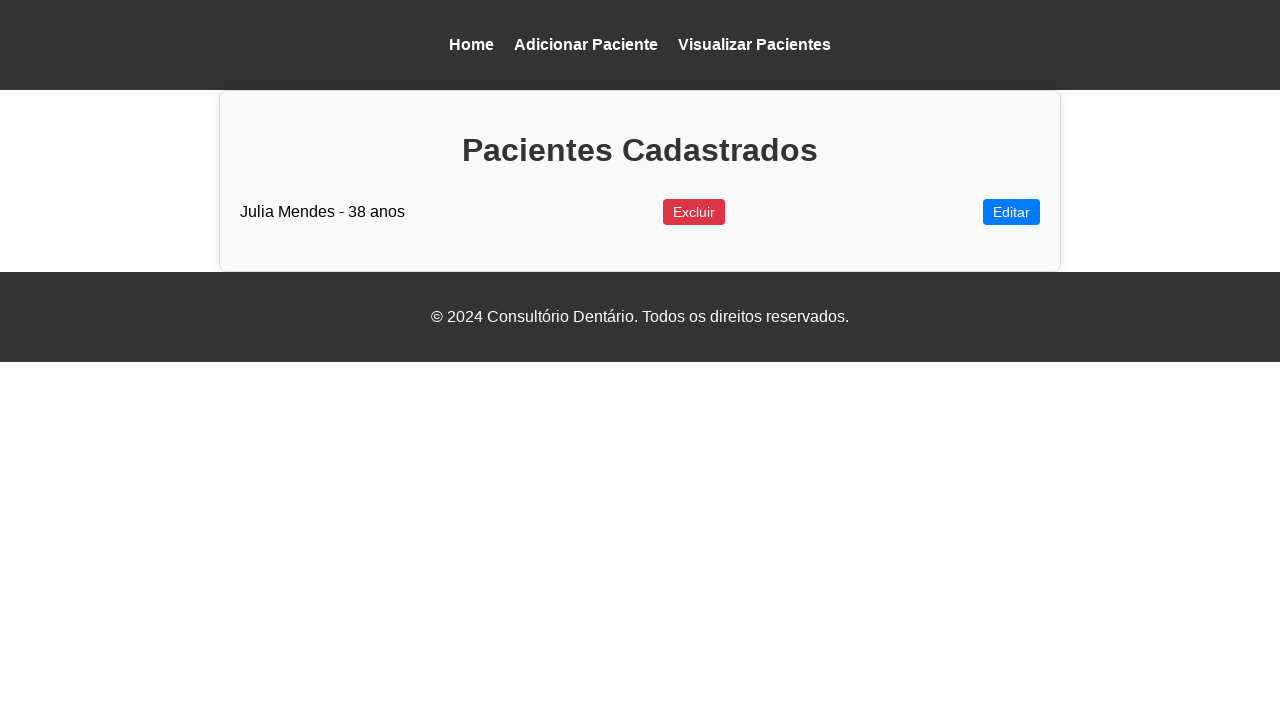

Clicked on first patient link to edit at (1012, 212) on xpath=(//div[@class='view-resources']//li[1]/a)
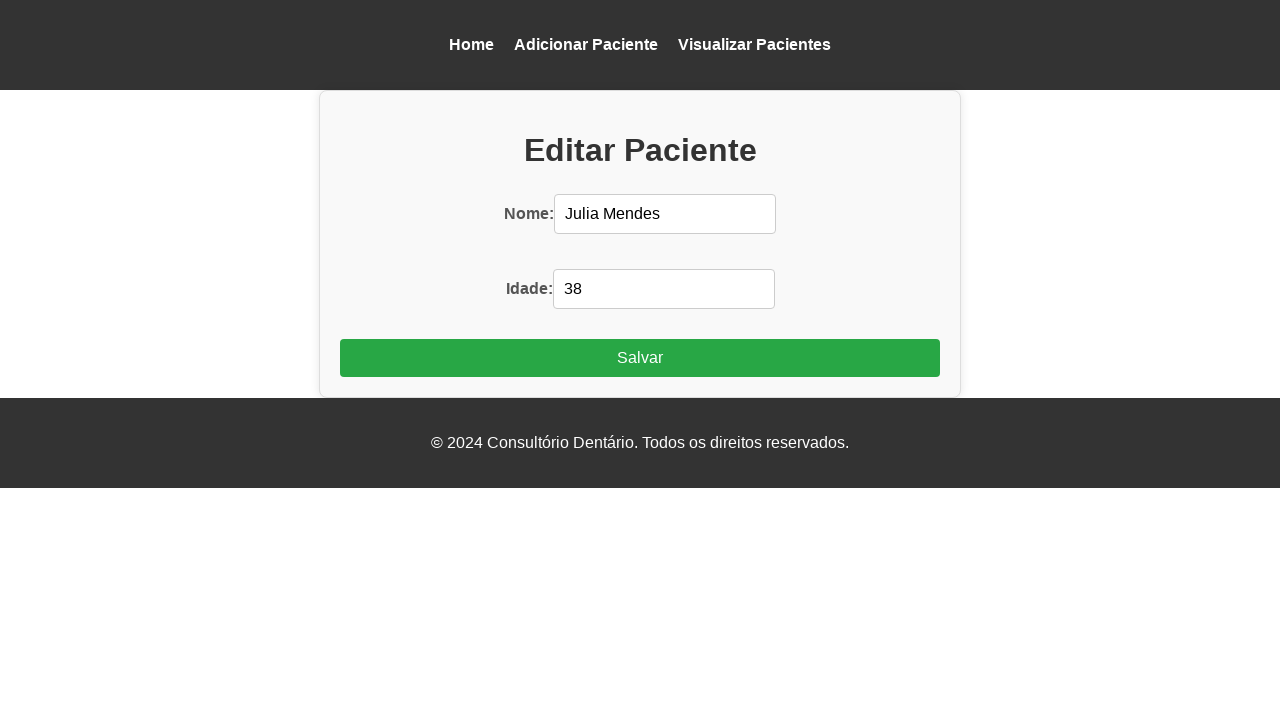

Edit form loaded and input fields are visible
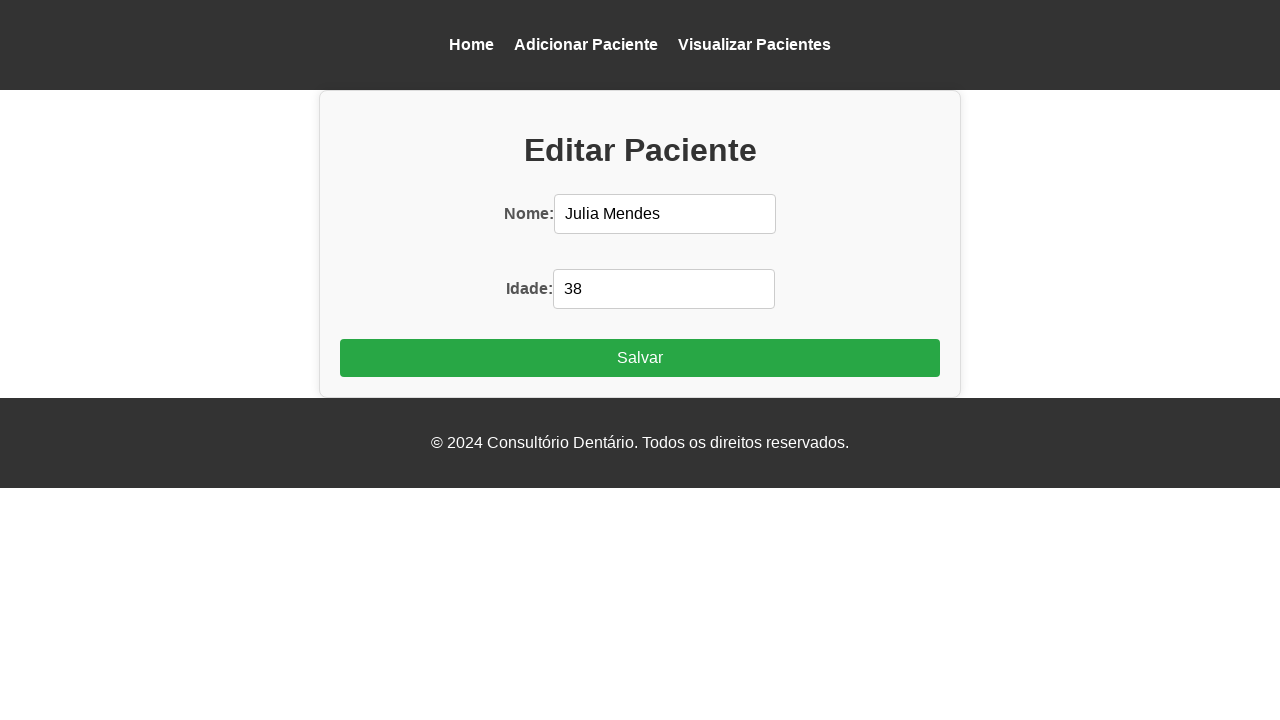

Cleared the age input field on xpath=(//div[@class='edit-resource']//input)[2]
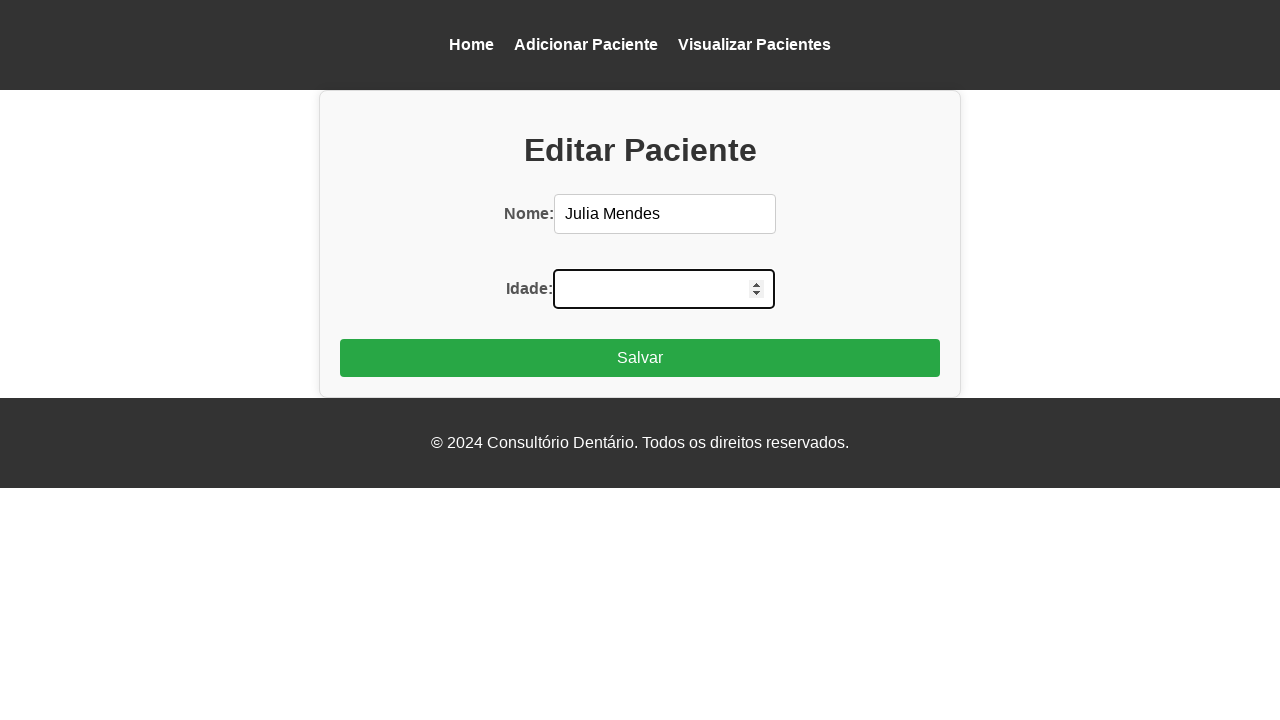

Clicked save button to attempt saving without age at (640, 358) on xpath=//button[text()='Salvar']
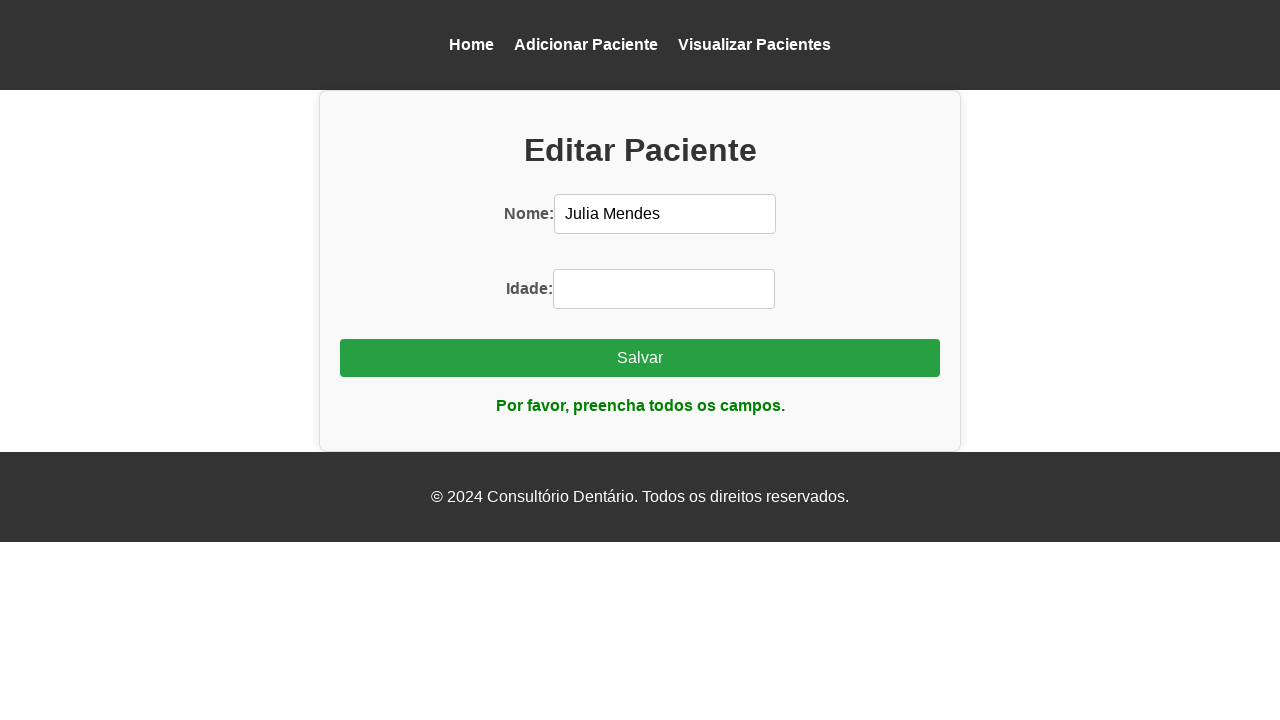

Error message displayed: 'Por favor, preencha todos os campos.'
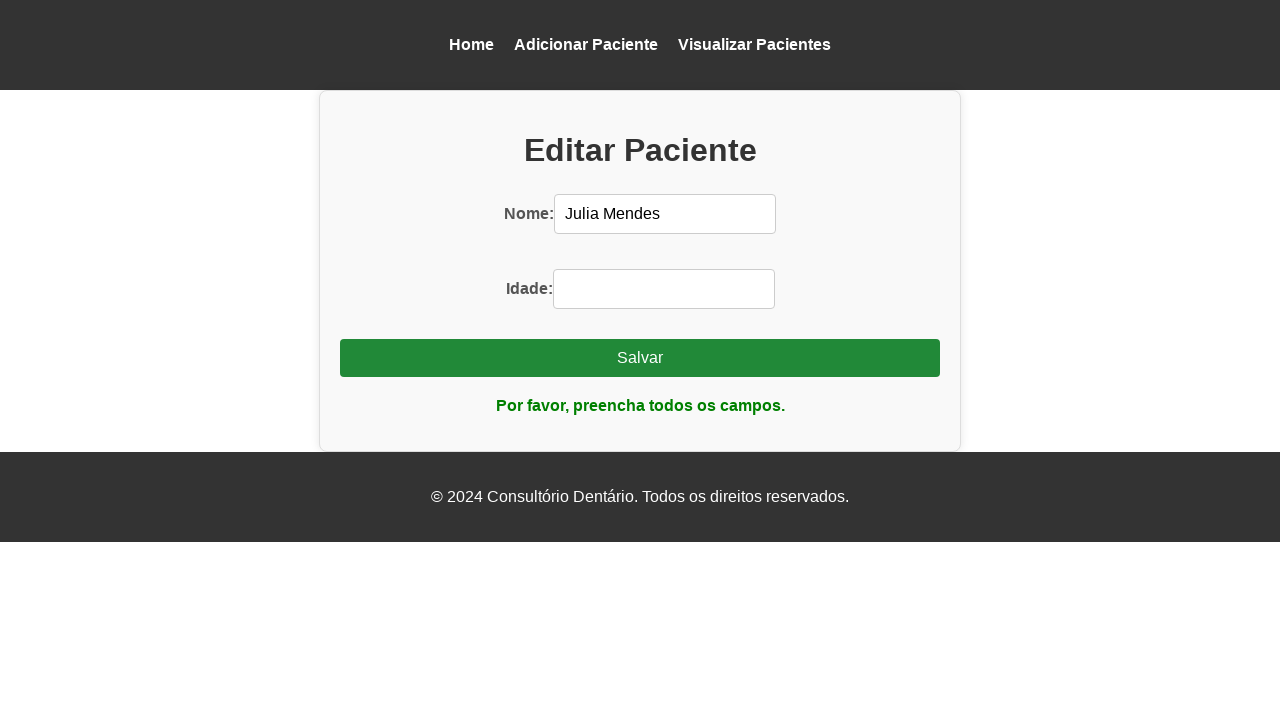

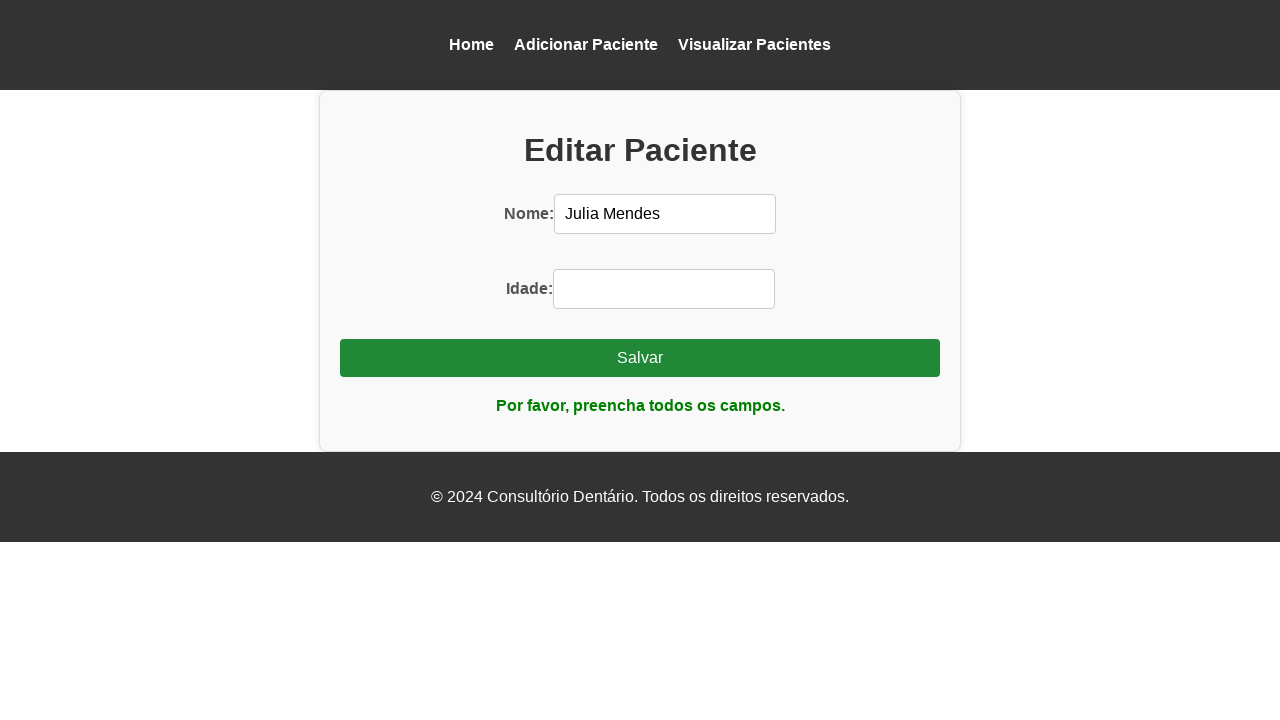